Checks if the banner image element is displayed on the homepage

Starting URL: https://demoqa.com

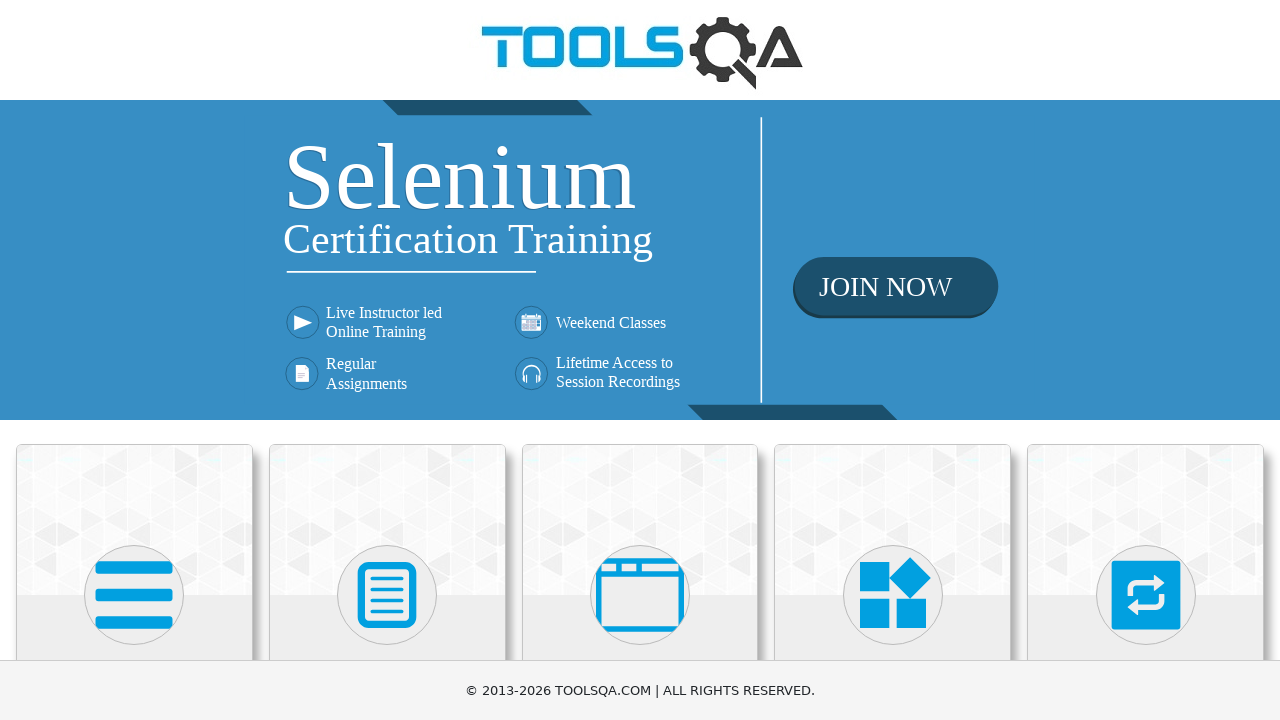

Navigated to https://demoqa.com homepage
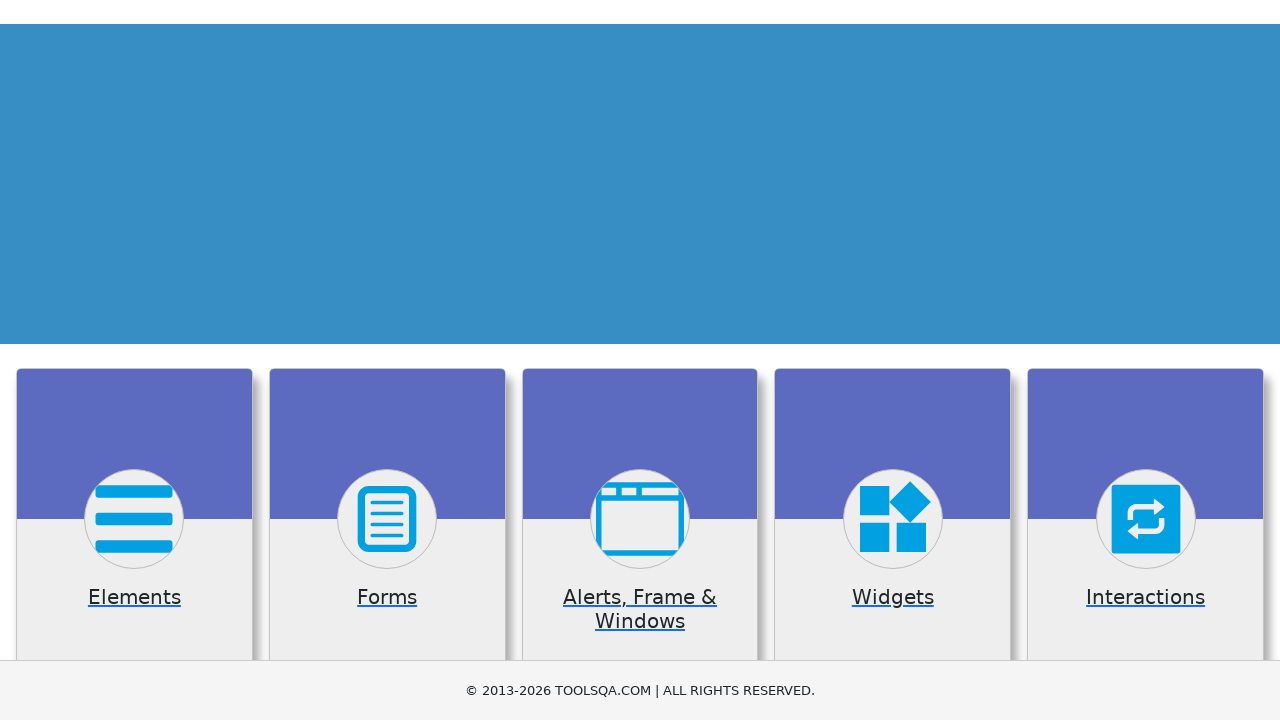

Located banner image element
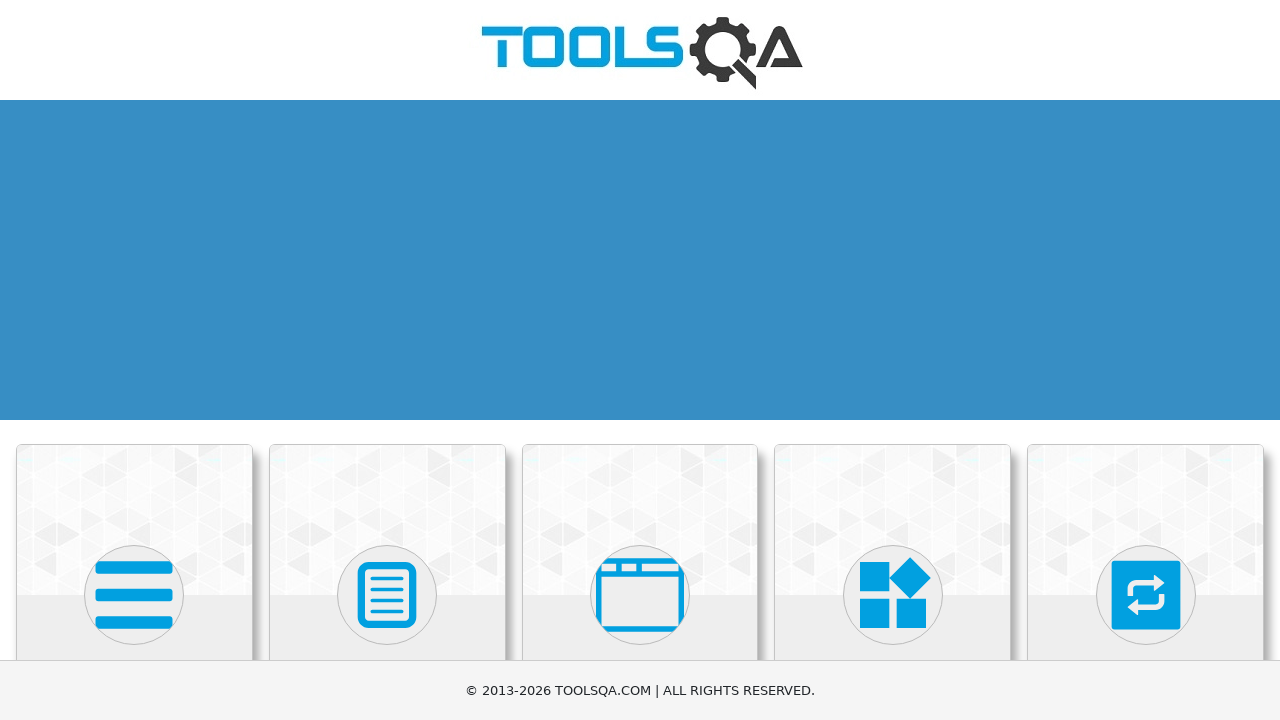

Verified that banner image element is displayed on the homepage
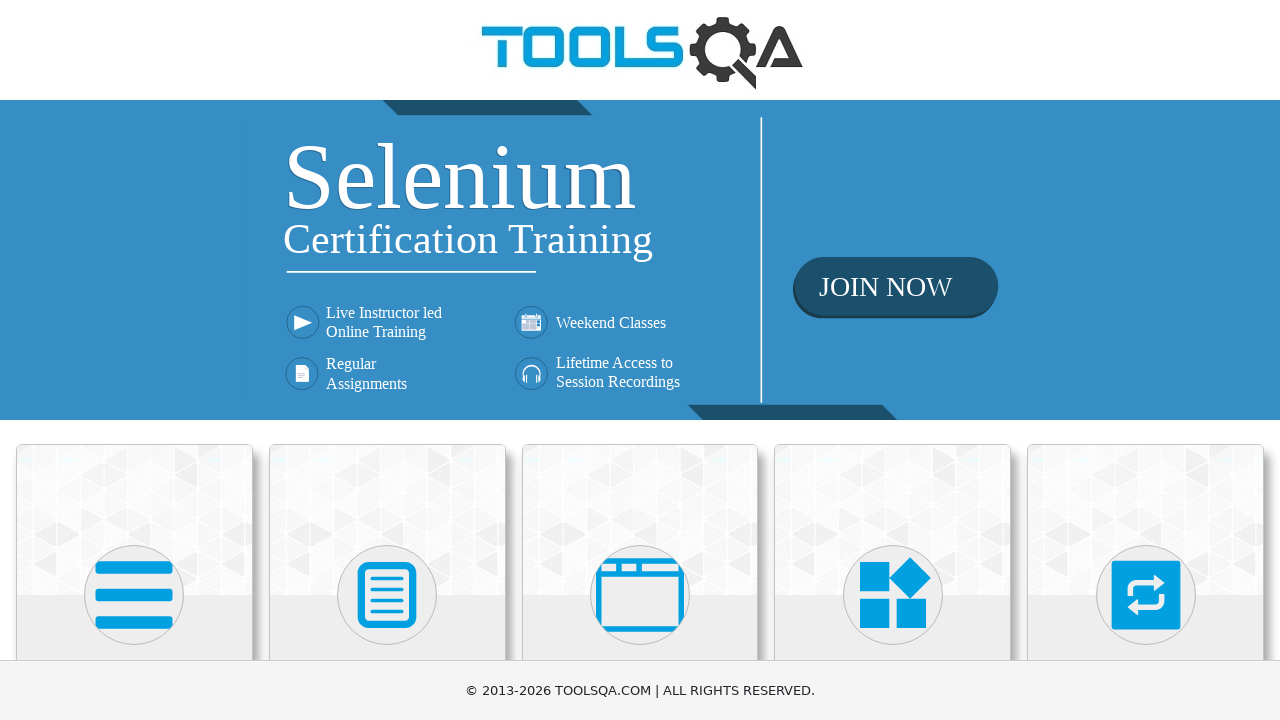

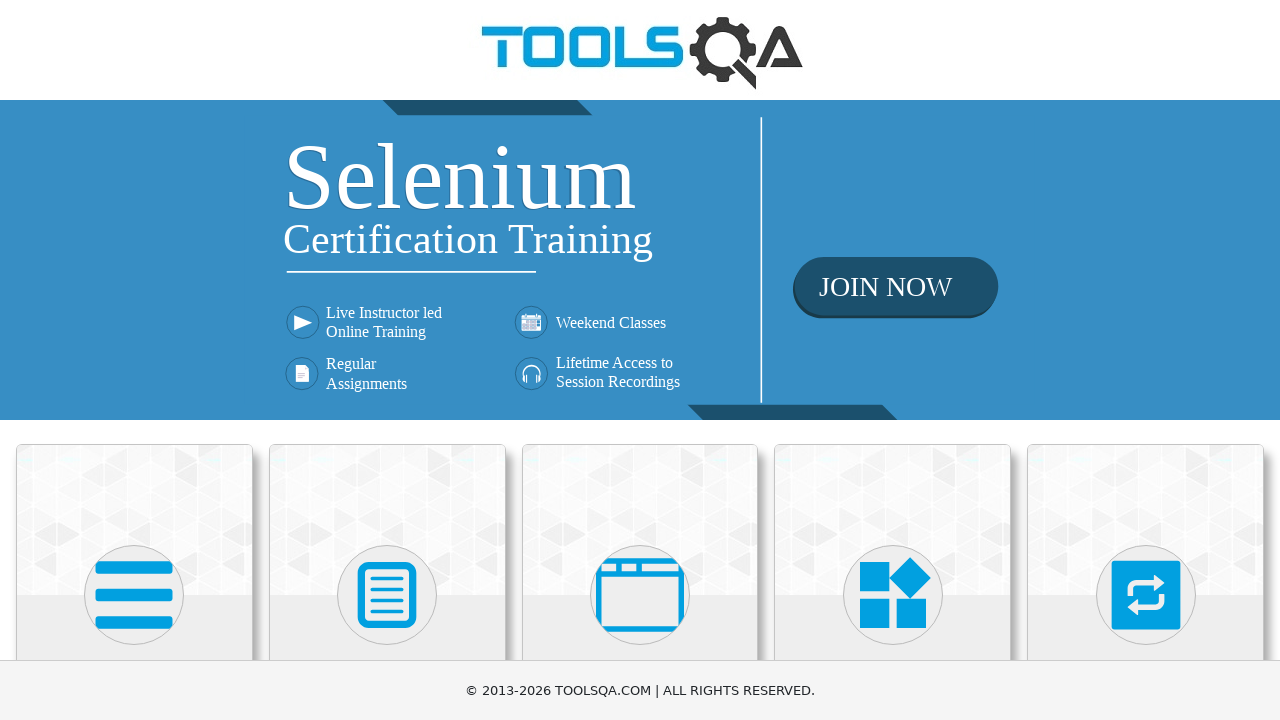